Navigates to BlazeDemo page and verifies the page title is "BlazeDemo"

Starting URL: https://blazedemo.com/

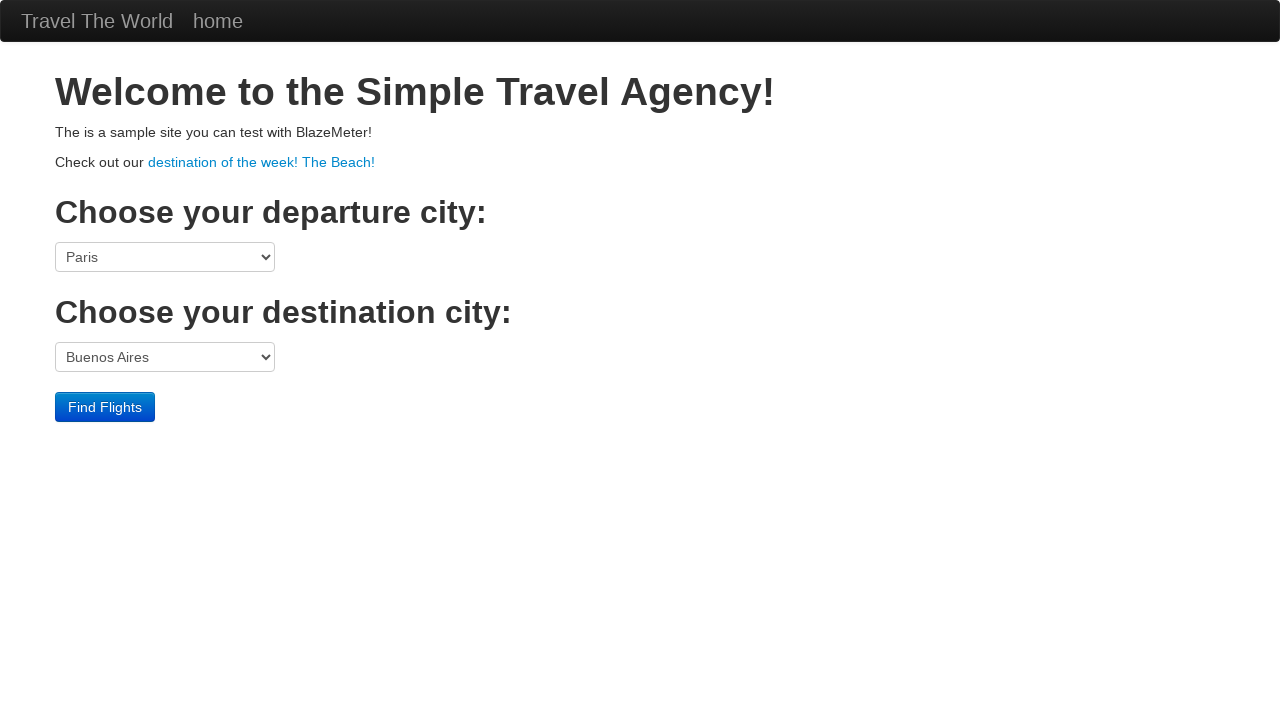

Navigated to BlazeDemo home page
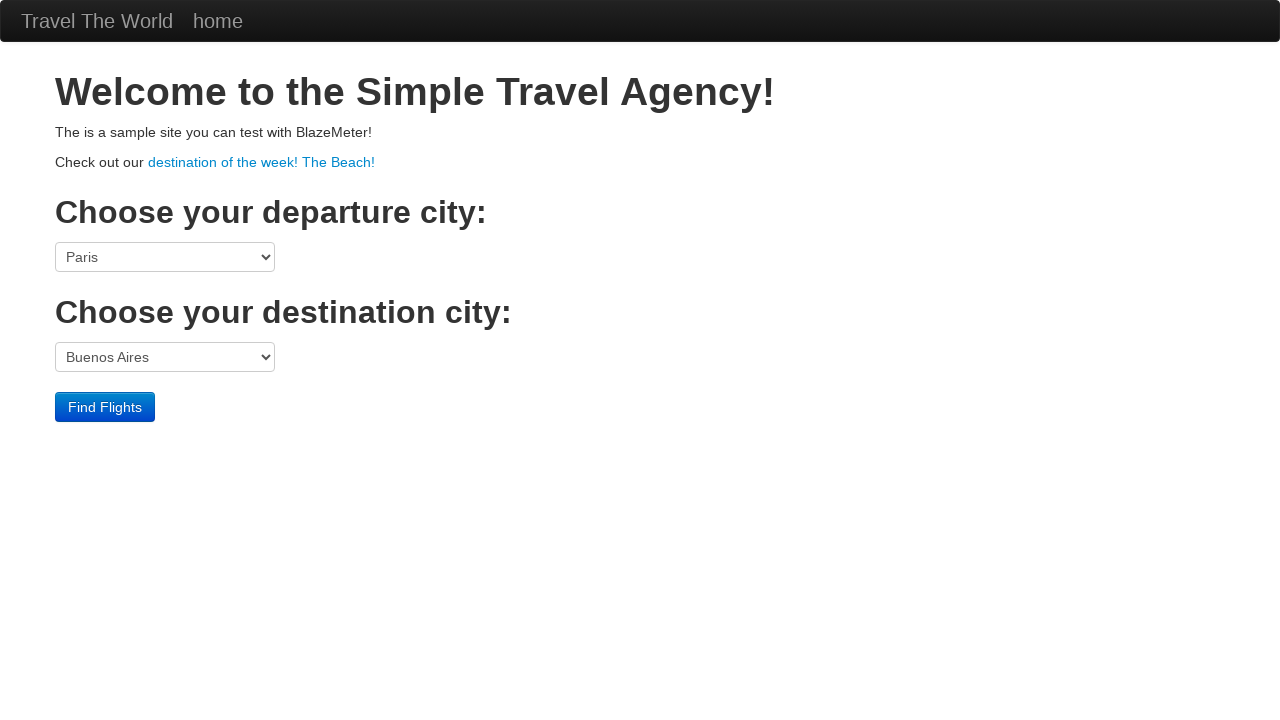

Verified page title is 'BlazeDemo'
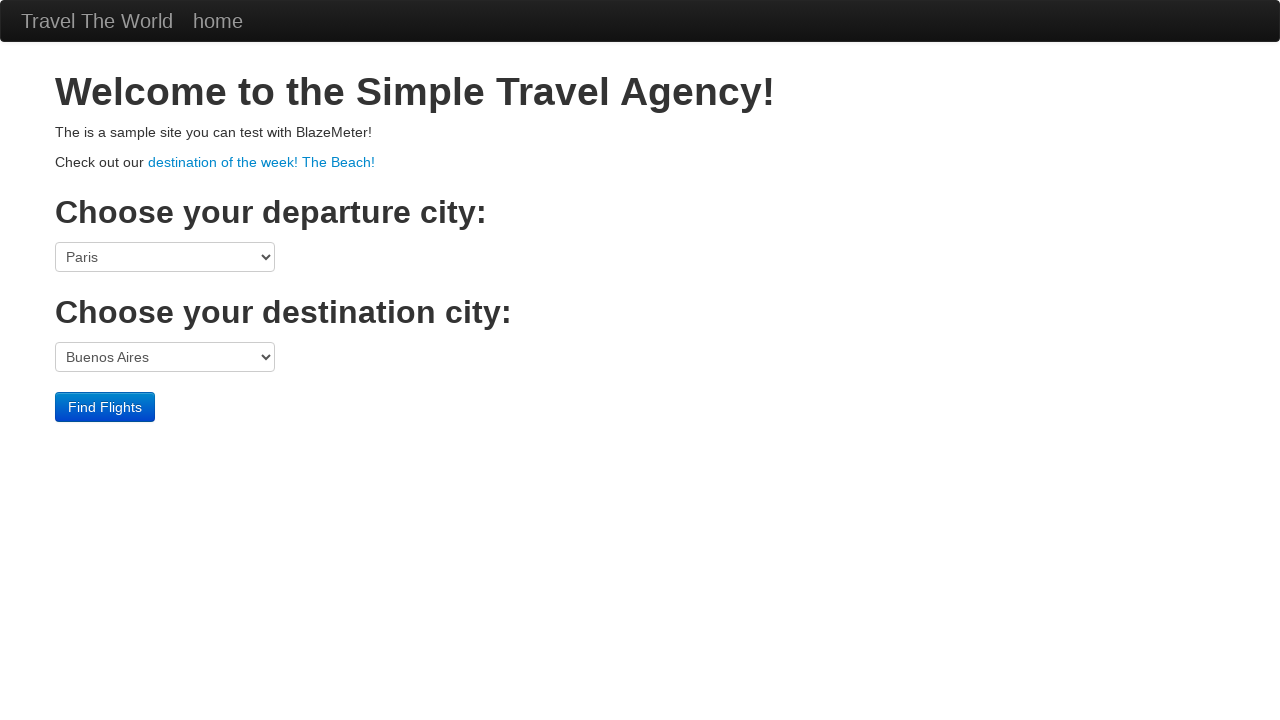

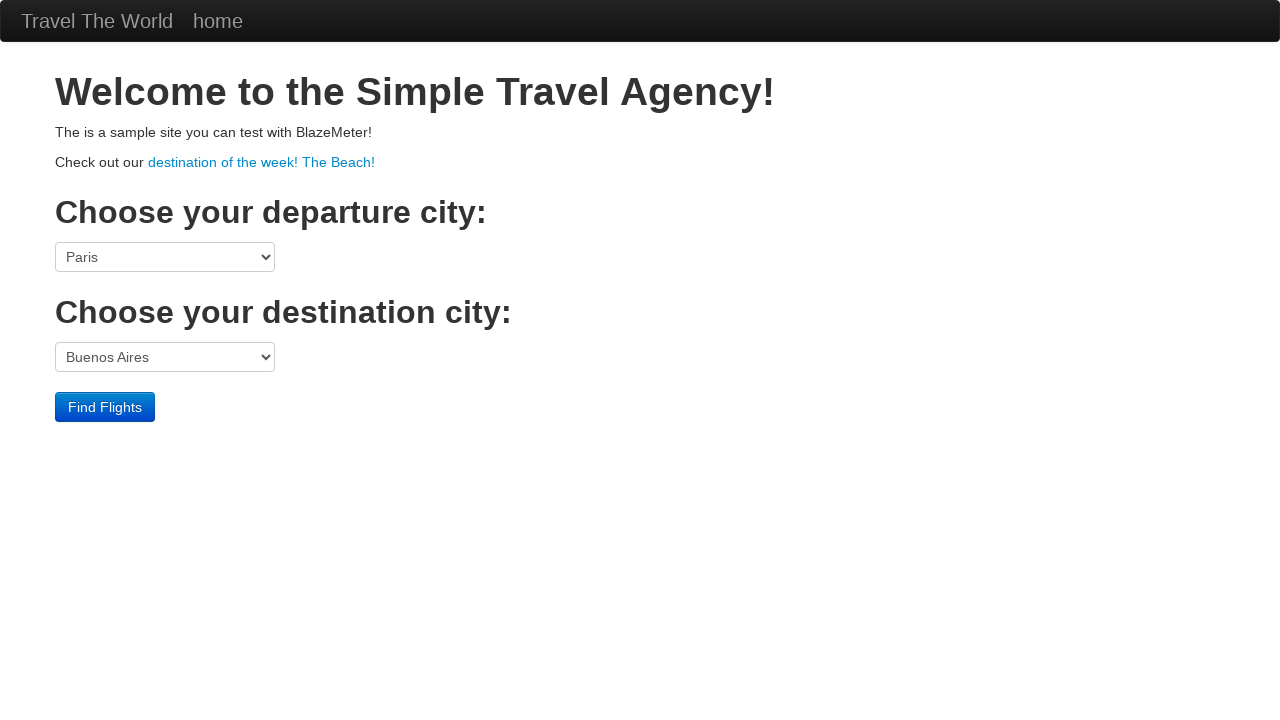